Tests radio button selection by clicking the Benz radio button and verifying it is selected

Starting URL: https://www.letskodeit.com/practice

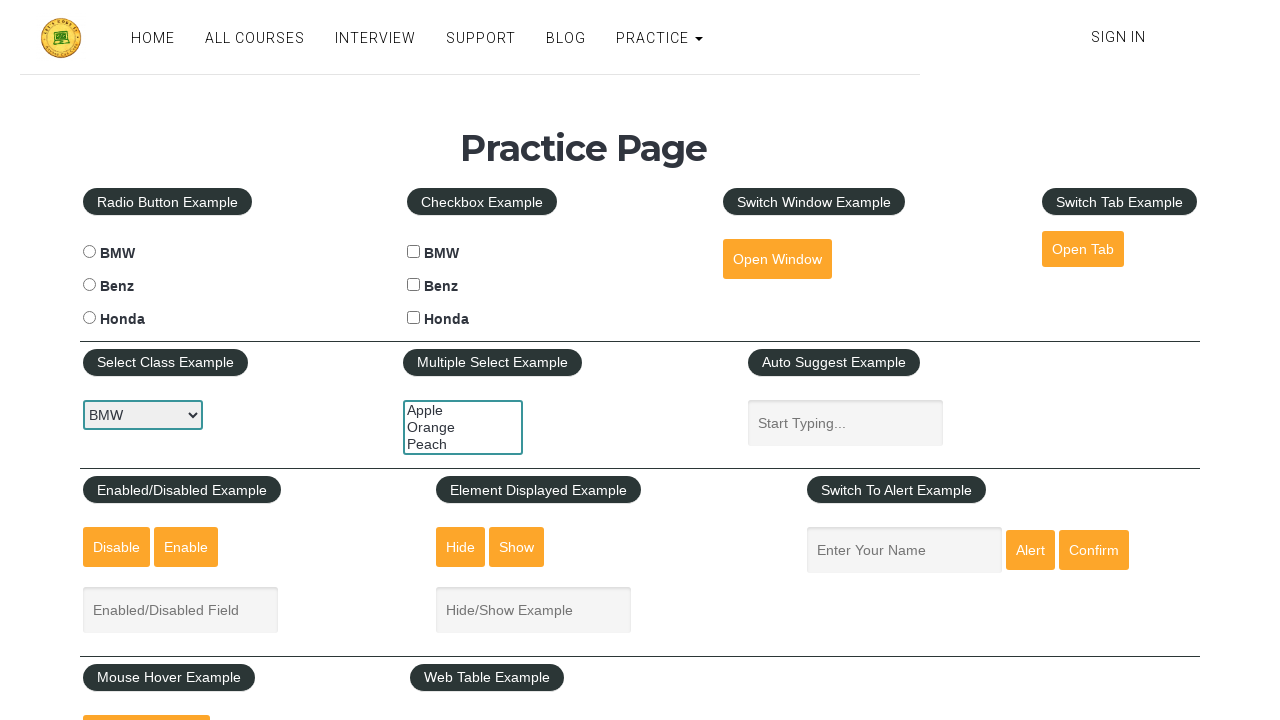

Navigated to https://www.letskodeit.com/practice
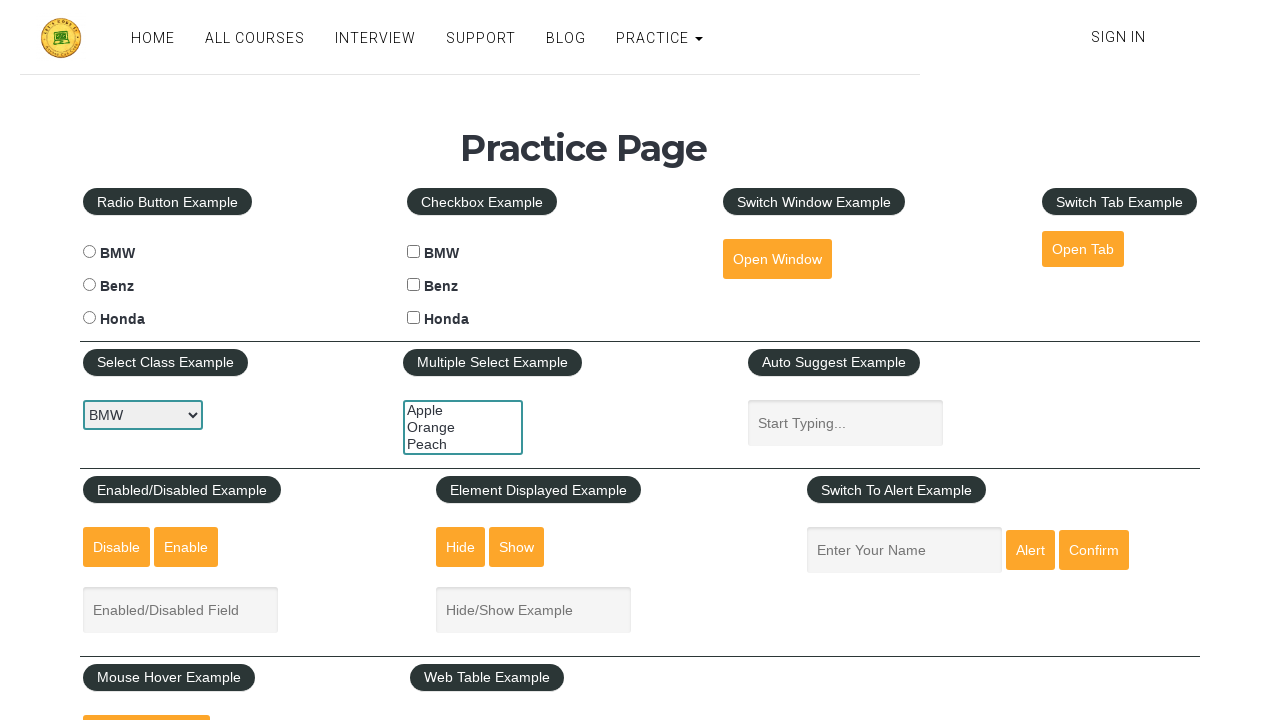

Clicked the Benz radio button at (89, 285) on #benzradio
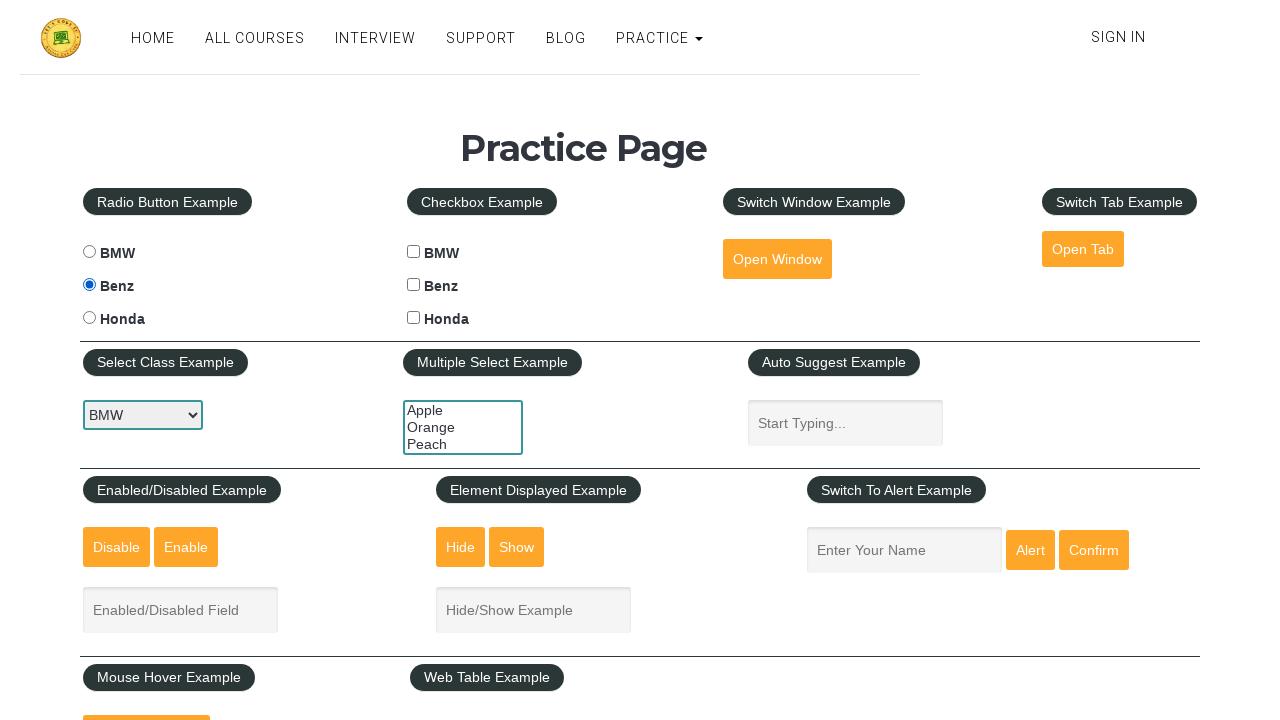

Verified that Benz radio button is selected
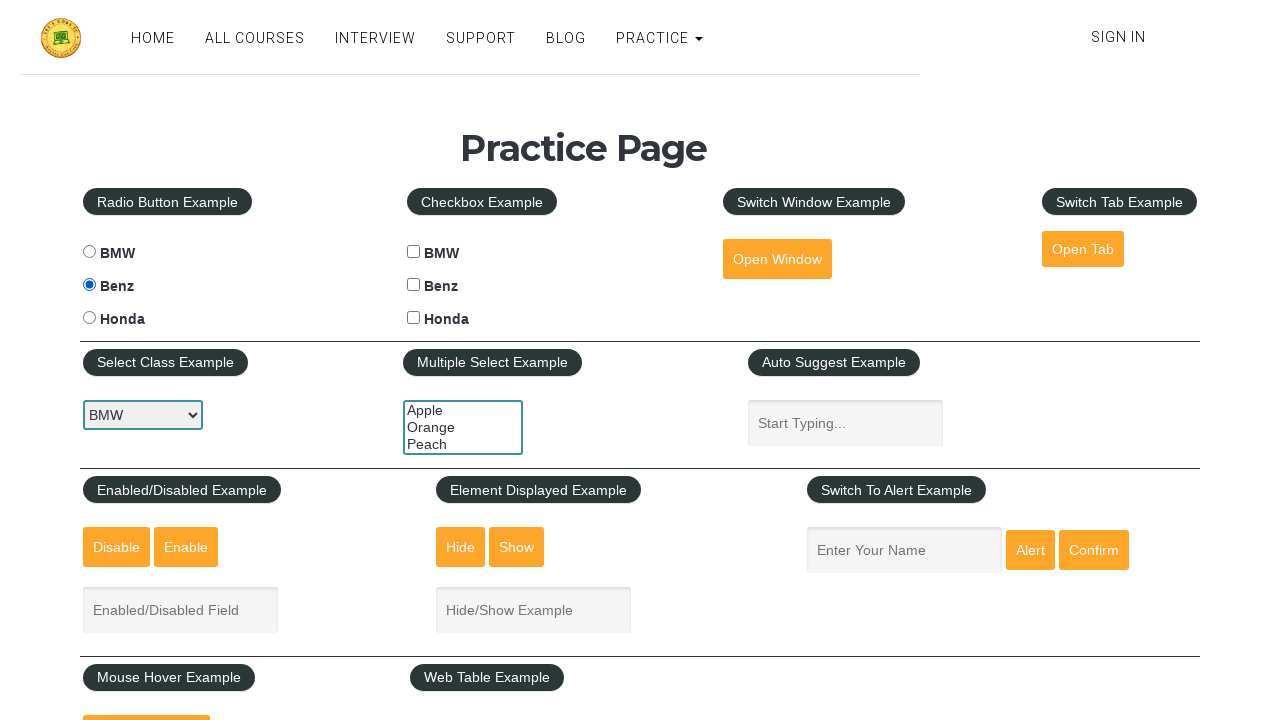

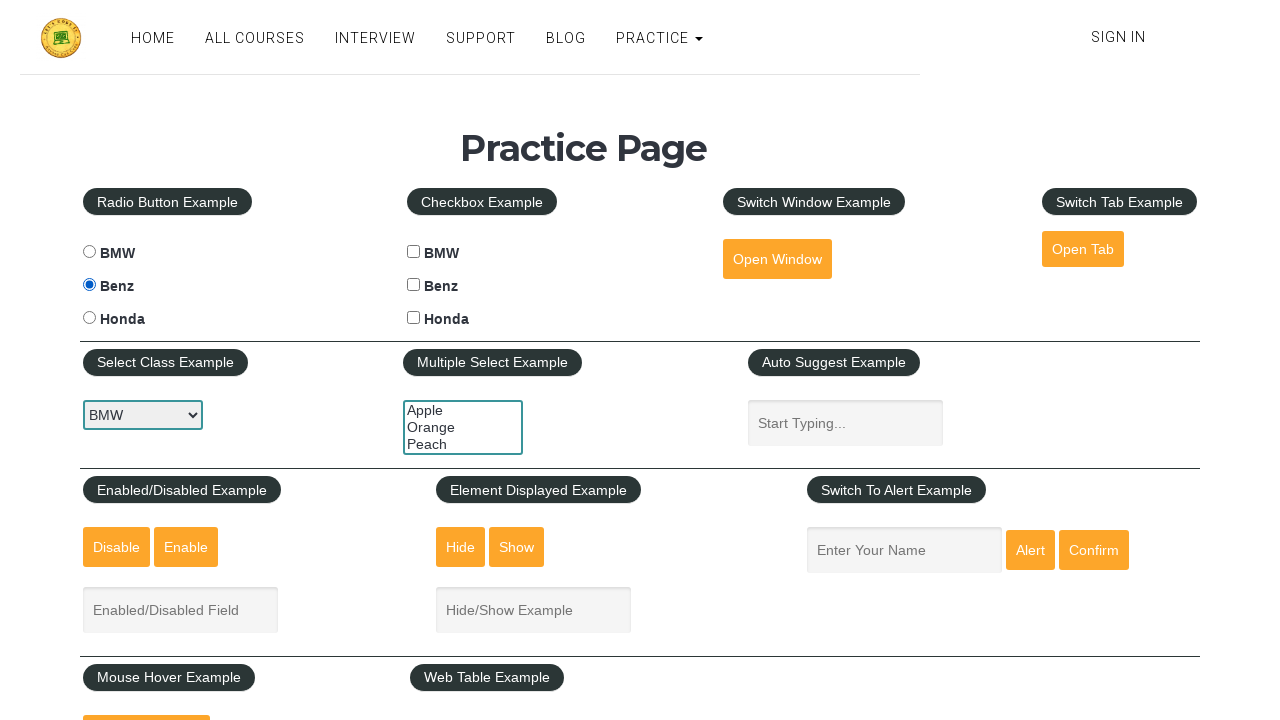